Navigates to a practice login page and verifies the page title matches expected value

Starting URL: https://rahulshettyacademy.com/loginpagePractise/

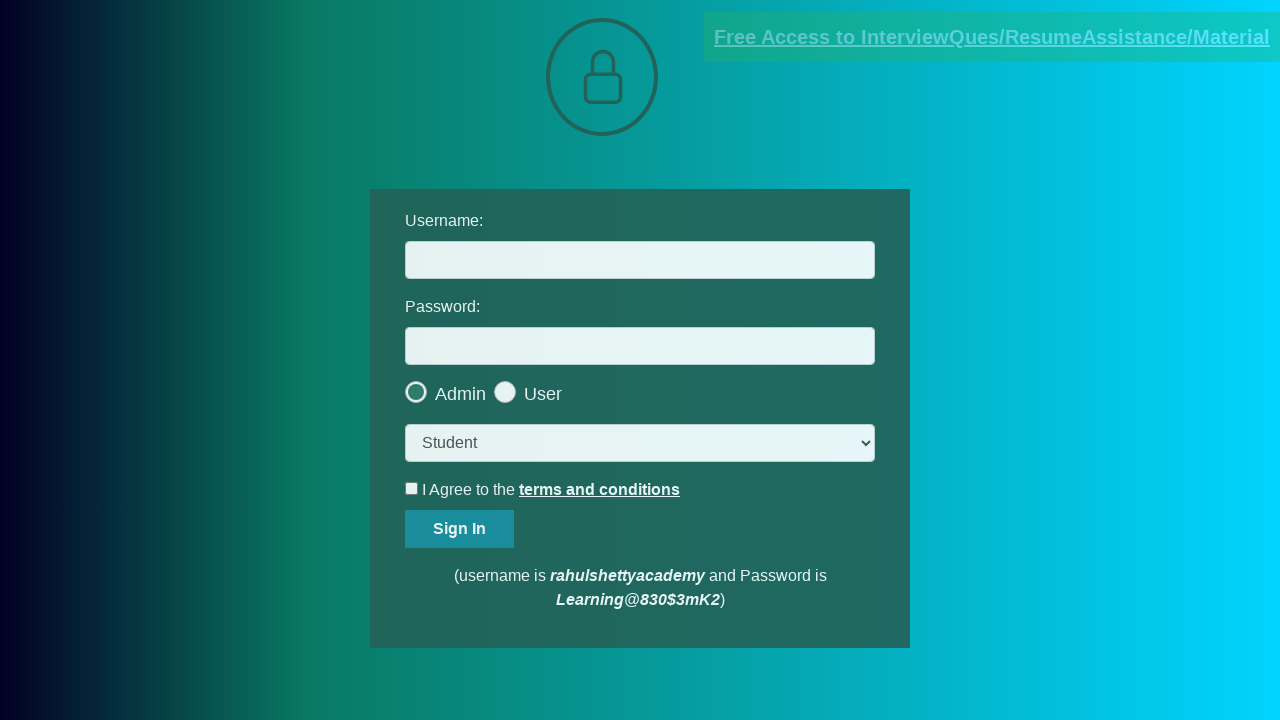

Retrieved page title
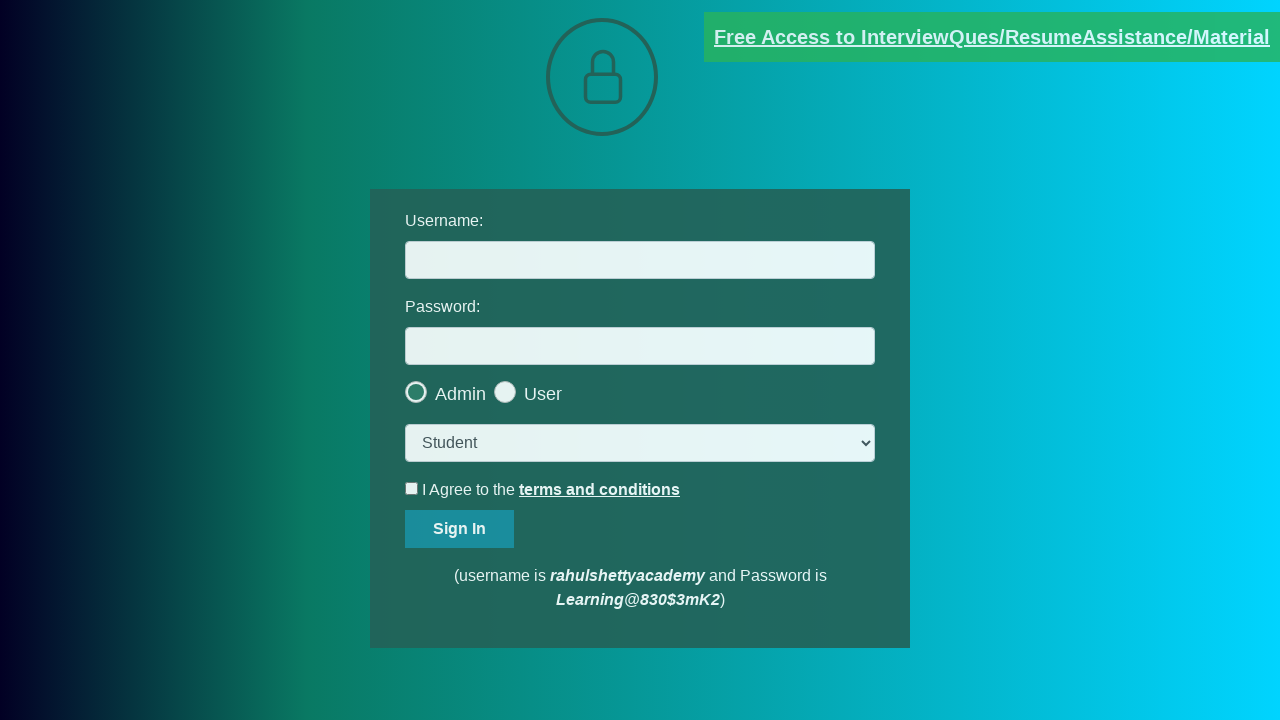

Verified page title matches expected value 'LoginPage Practise | Rahul Shetty Academy'
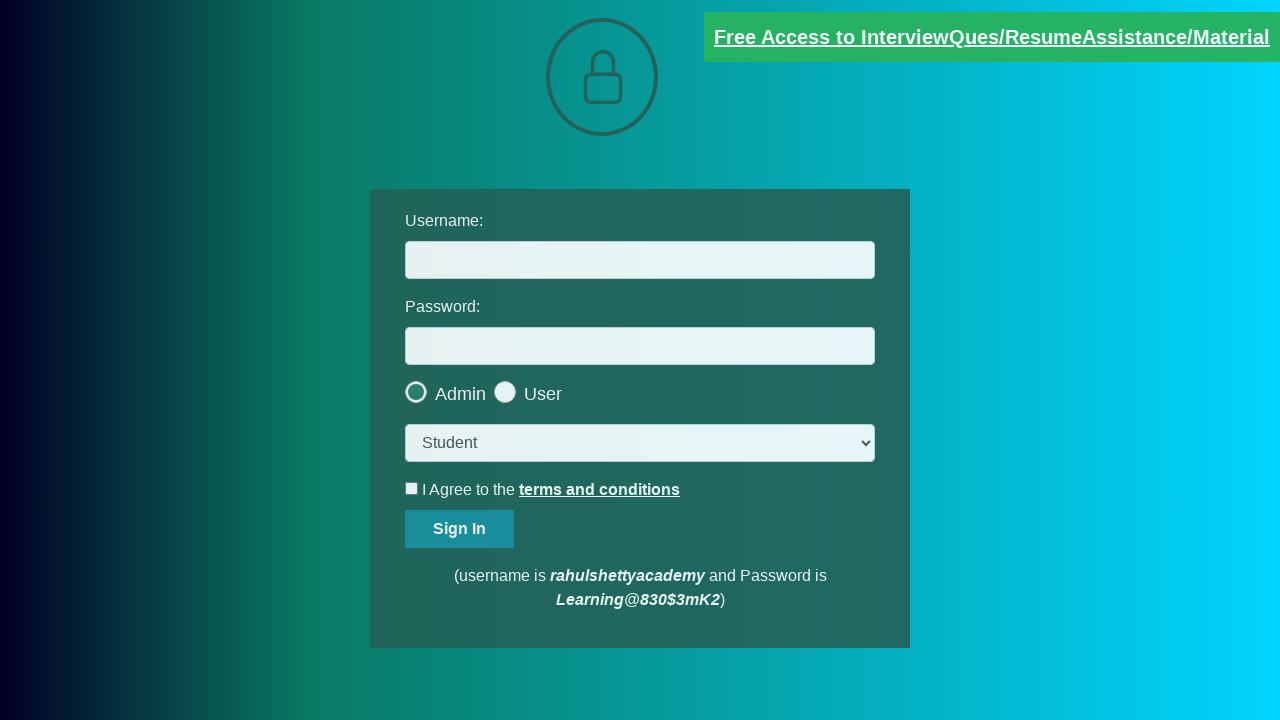

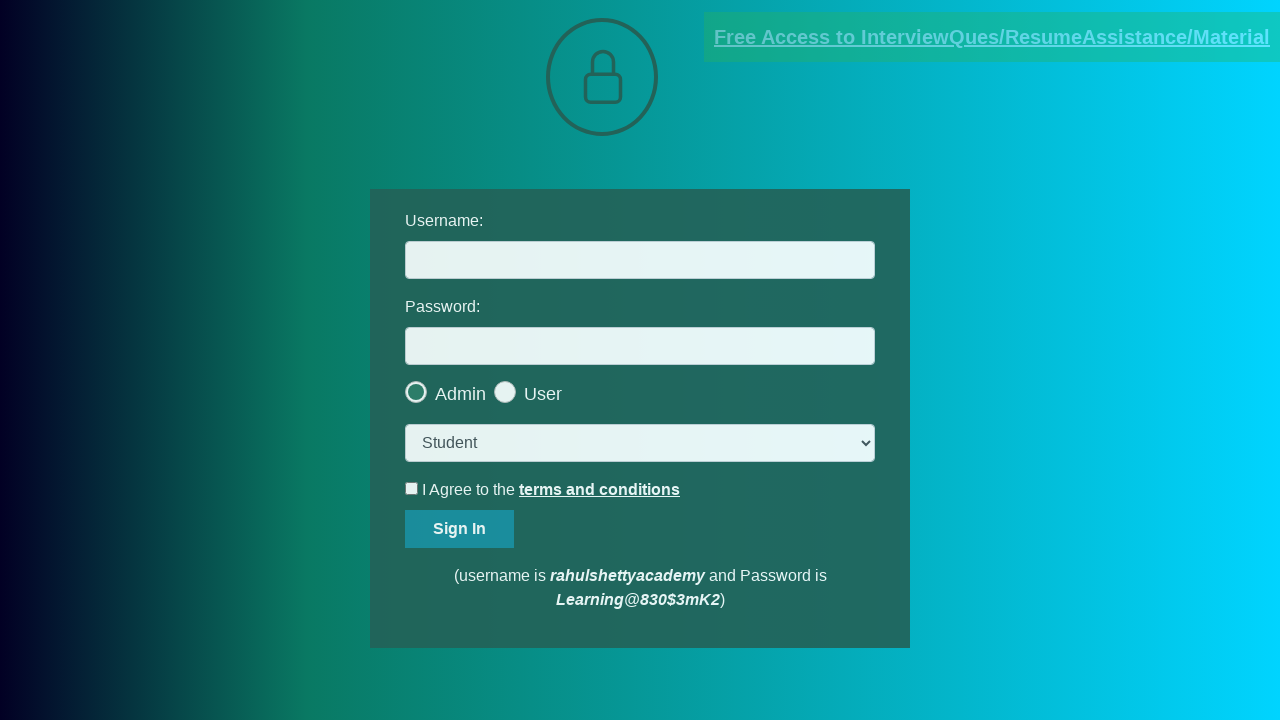